Tests registration form validation when password is less than 6 characters

Starting URL: https://alada.vn/tai-khoan/dang-ky.html

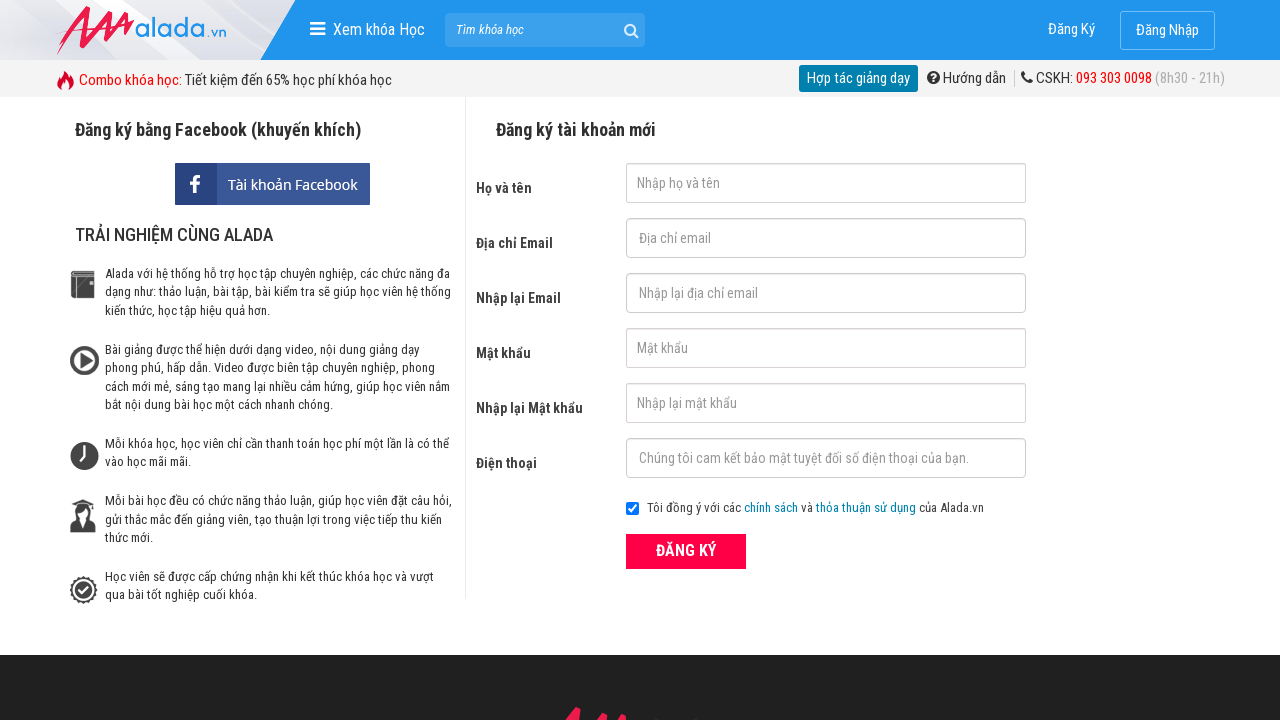

Filled full name field with 'Pham Duc Anh' on #txtFirstname
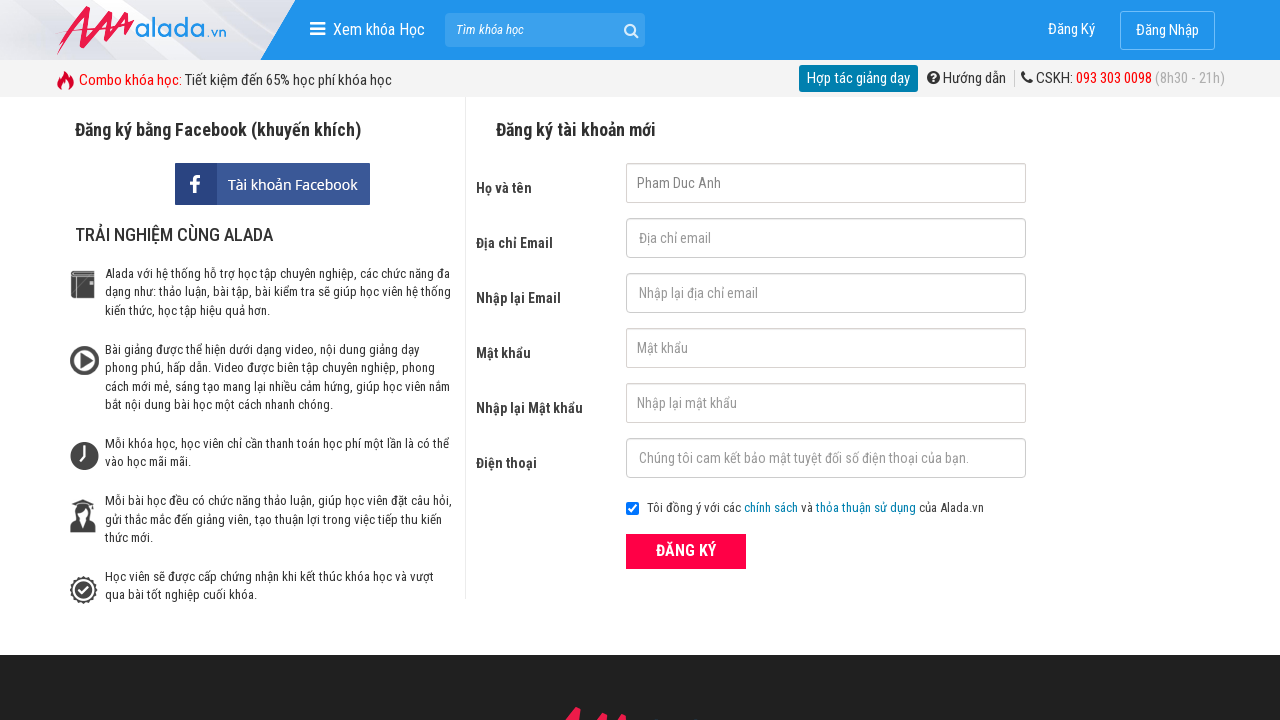

Filled email field with 'phamducanh@example.com' on #txtEmail
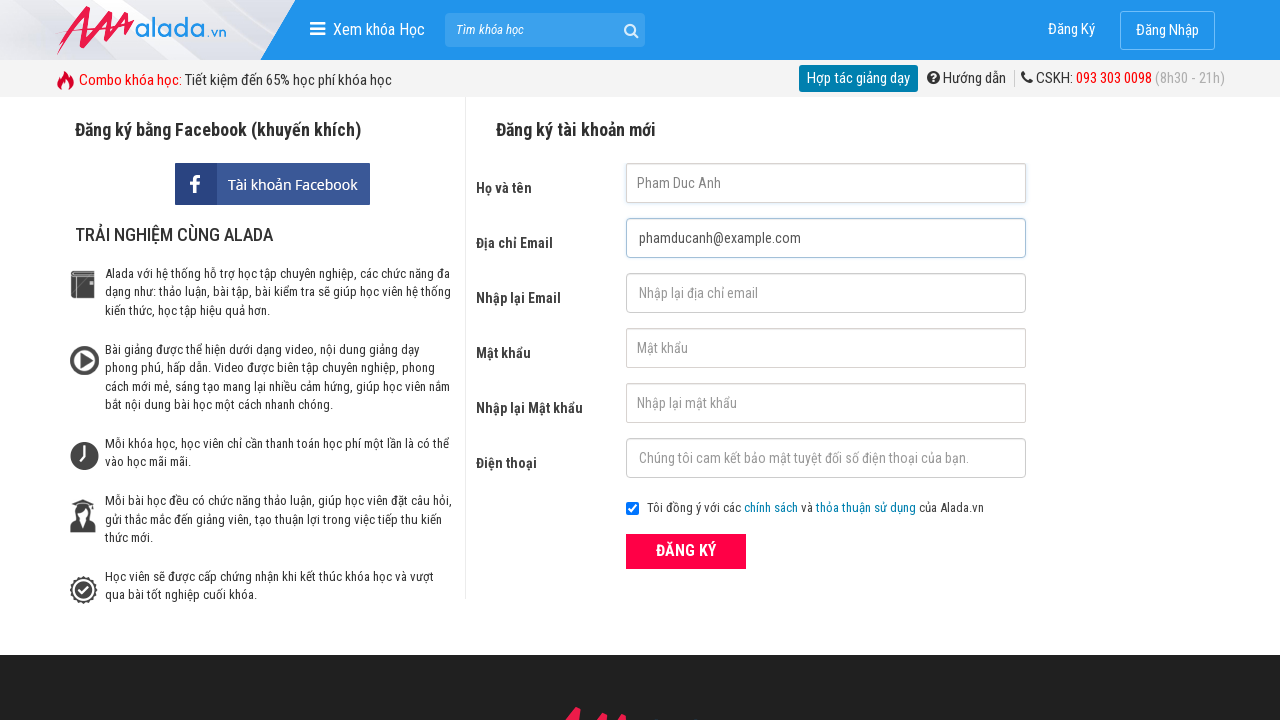

Filled confirm email field with 'phamducanh@example.com' on #txtCEmail
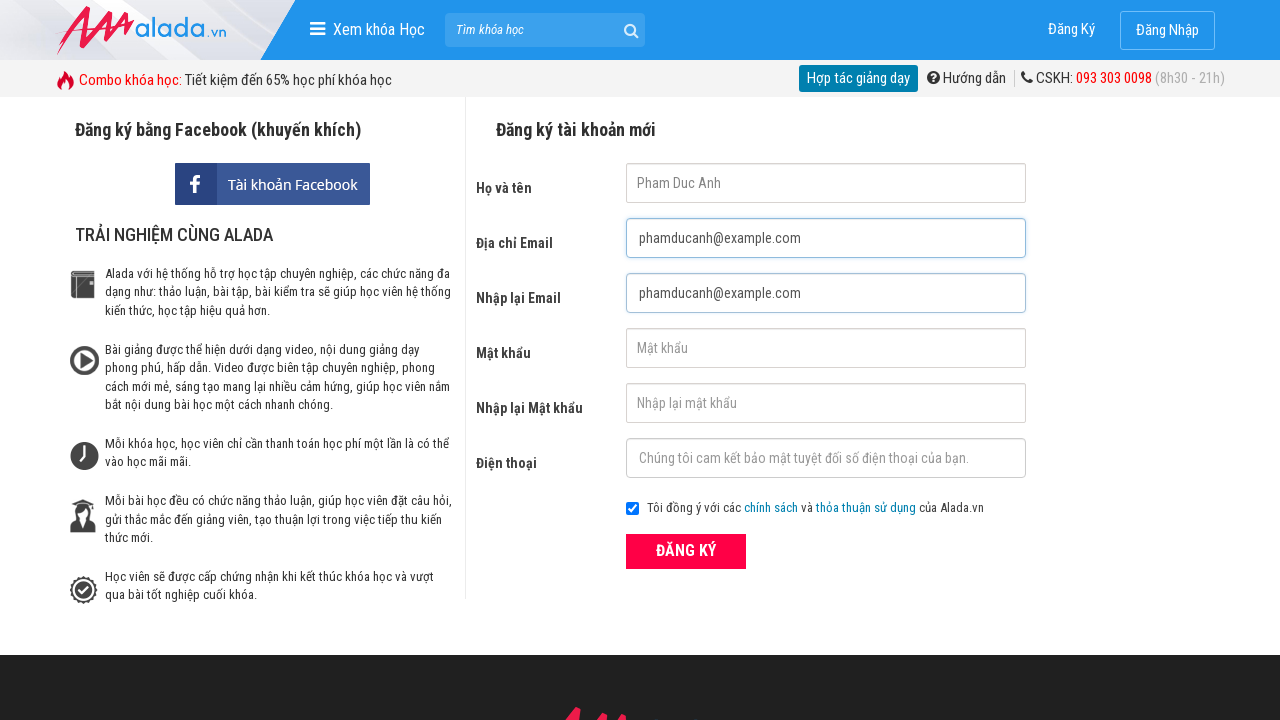

Filled password field with '123' (less than 6 characters) on #txtPassword
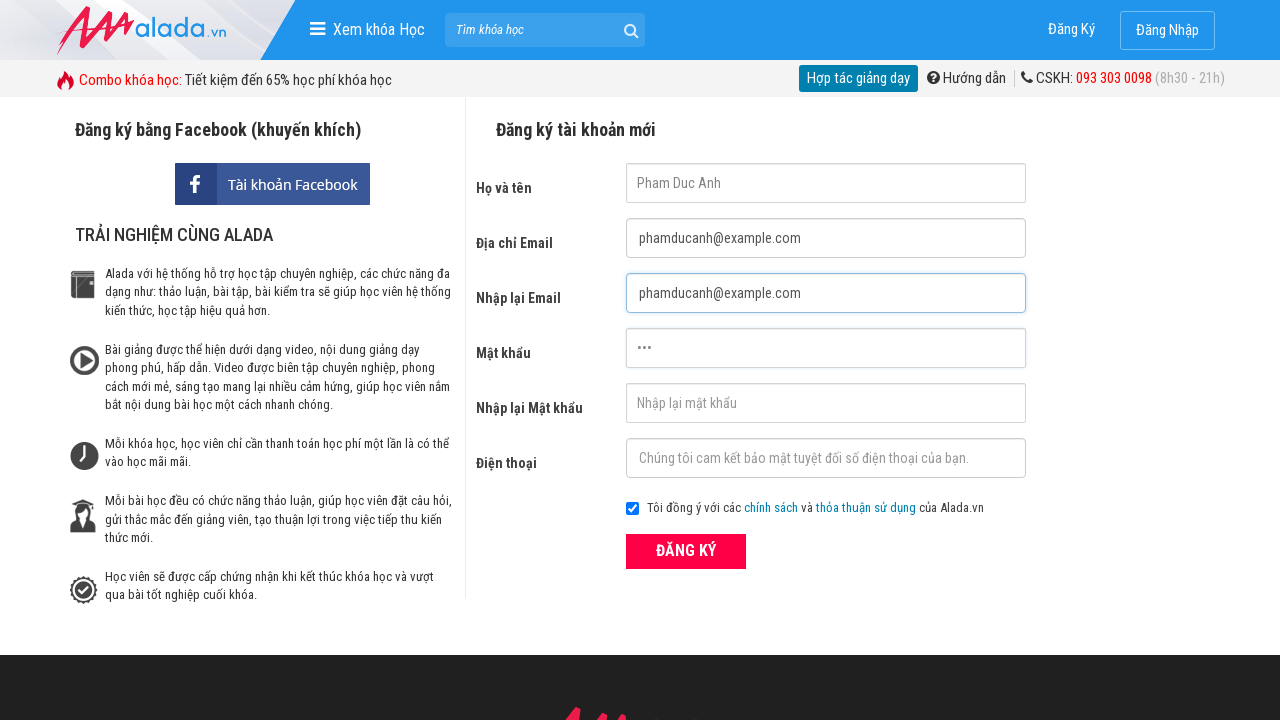

Filled confirm password field with '123' on #txtCPassword
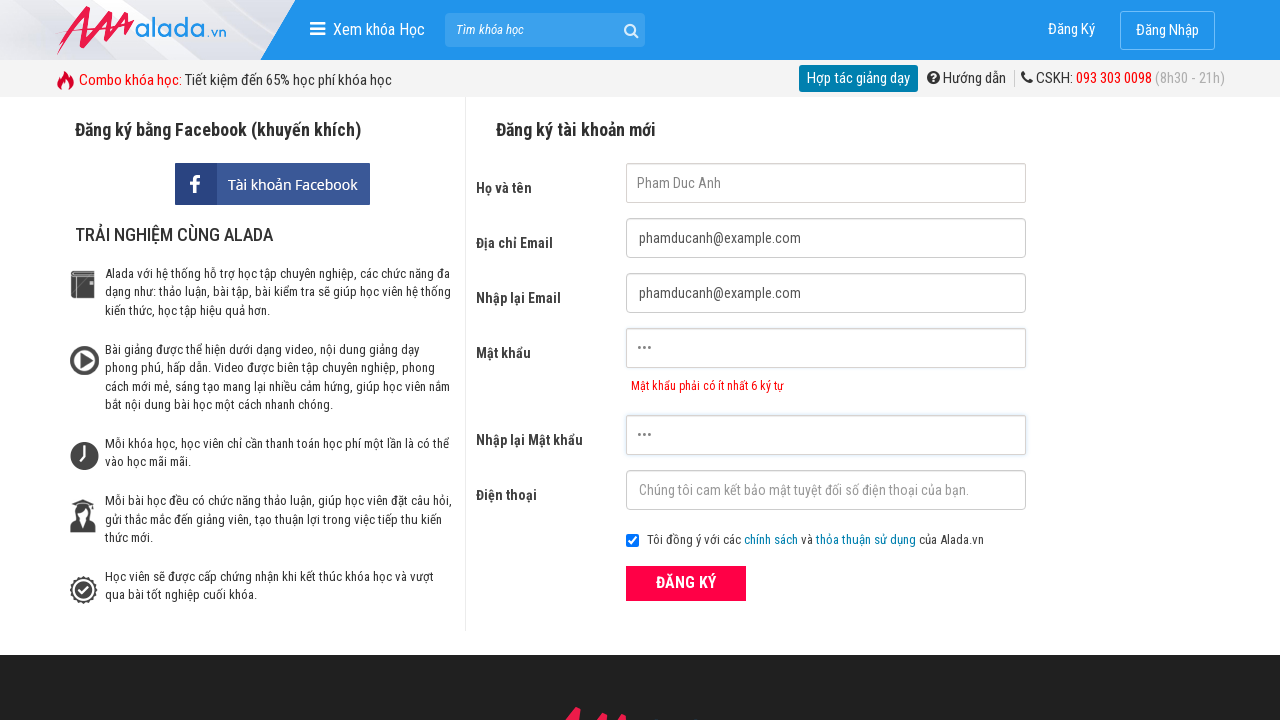

Filled phone number field with '0934567890' on #txtPhone
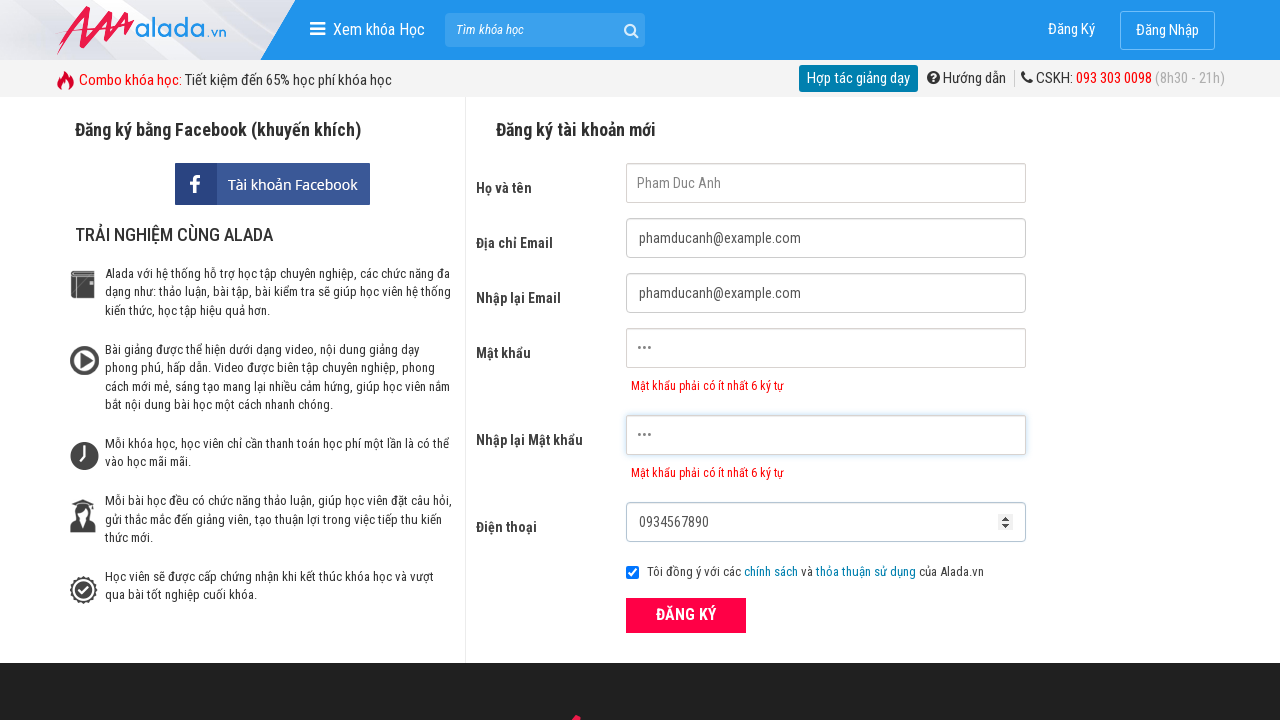

Clicked submit button to attempt registration at (686, 615) on button[type='submit']
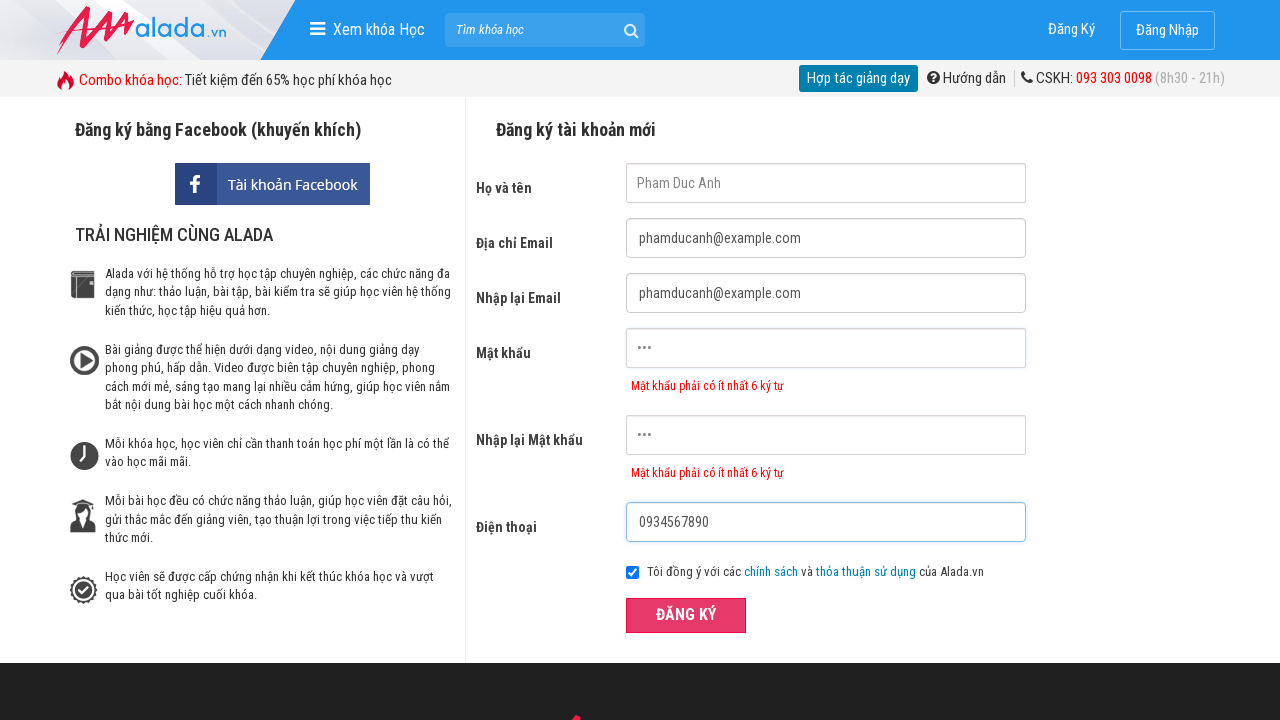

Password field error message appeared
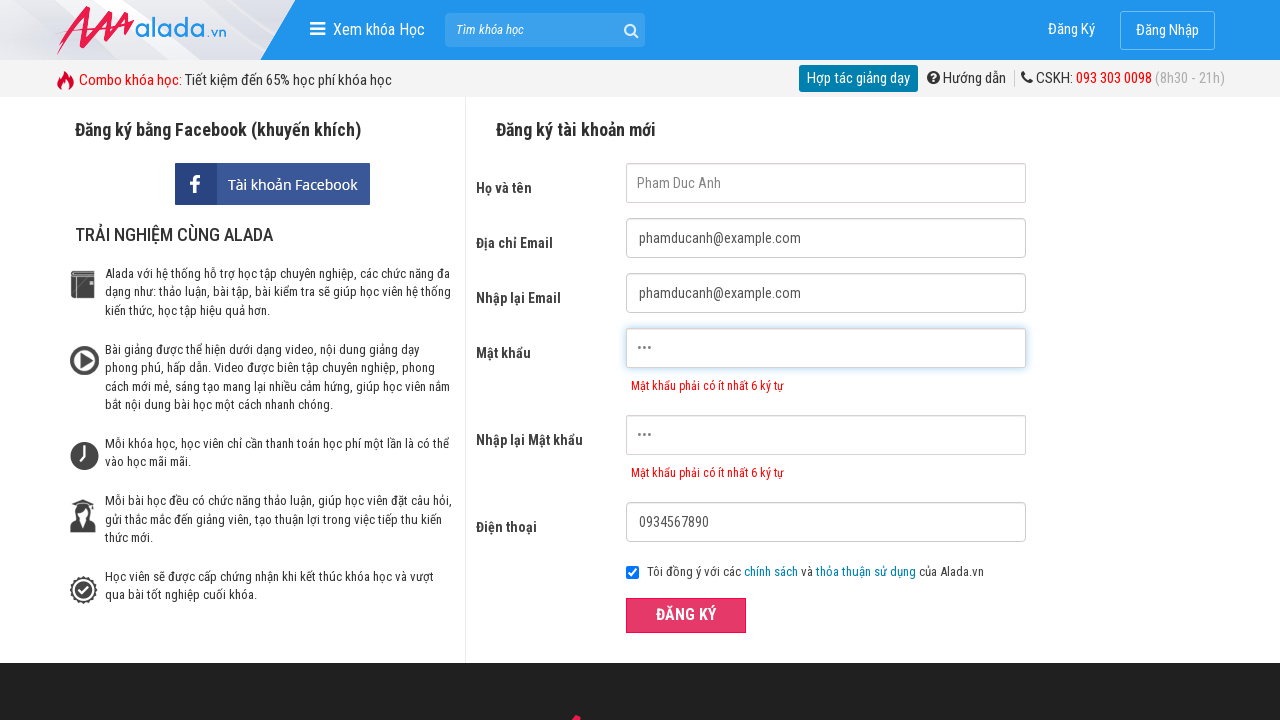

Confirm password field error message appeared
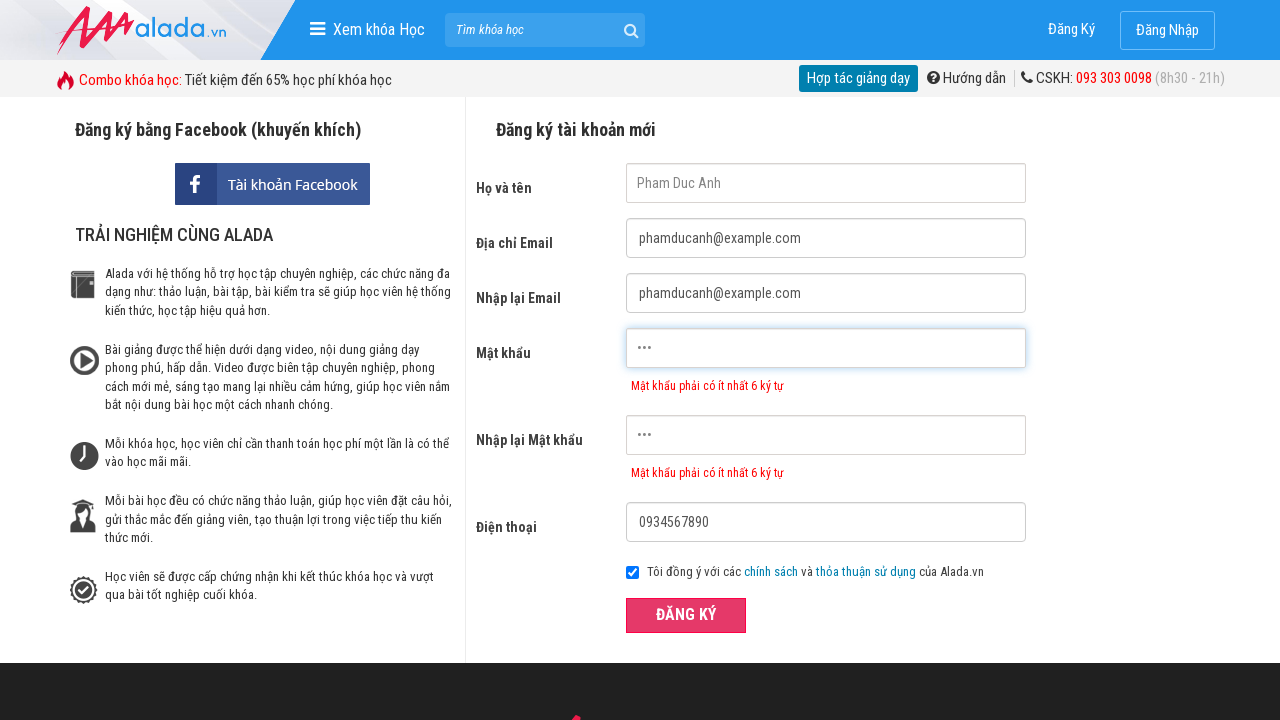

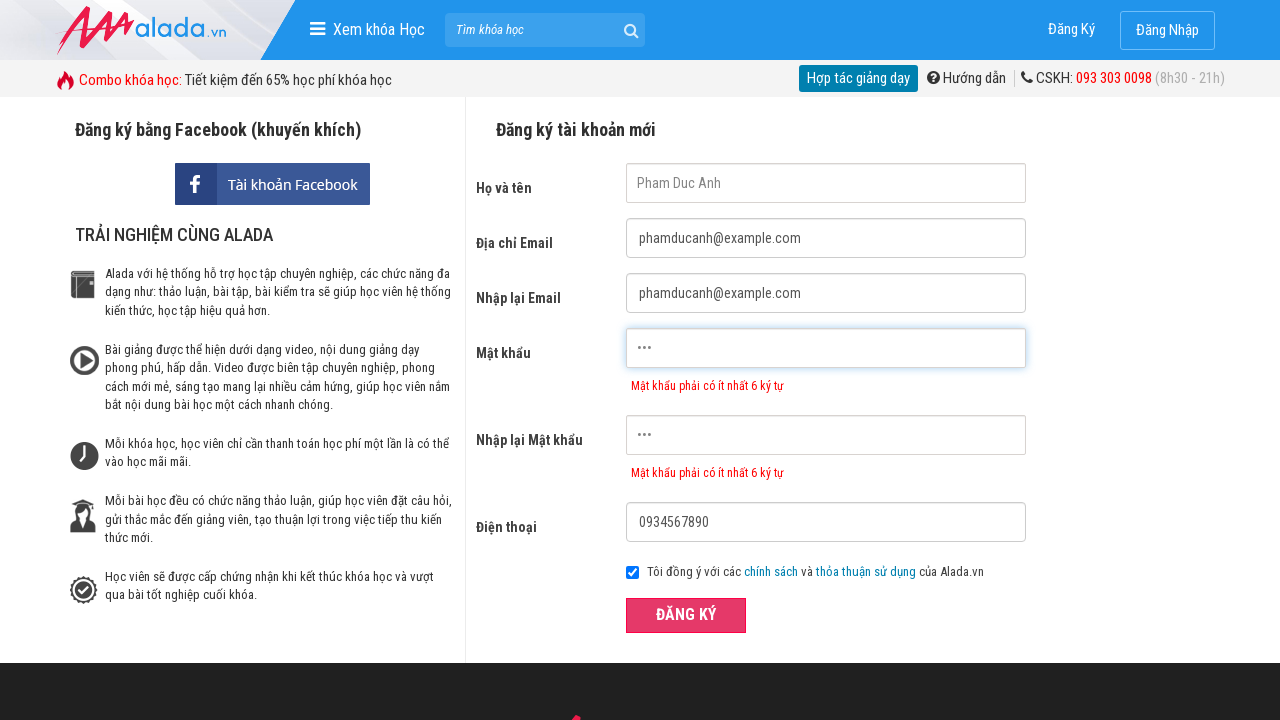